Tests JavaScript alert dialog by clicking a button that triggers an alert and verifying it appears

Starting URL: https://practice-automation.com/popups/

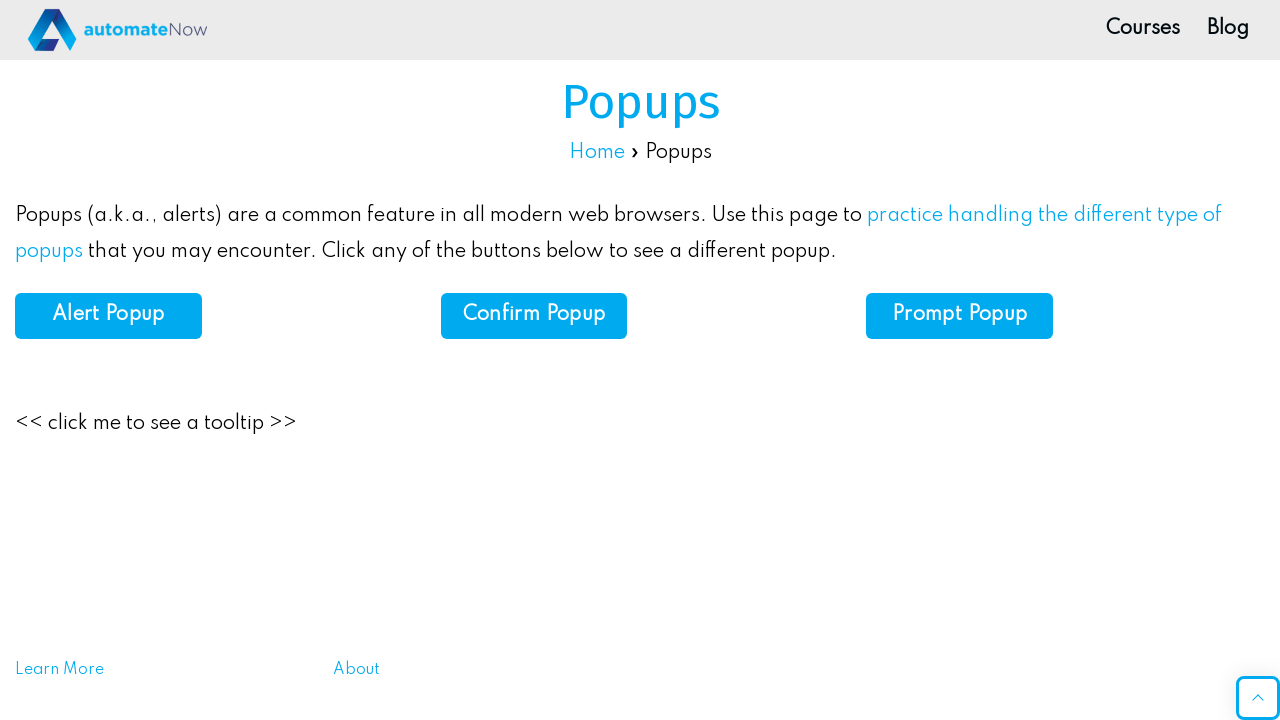

Set up handler to accept alert dialogs
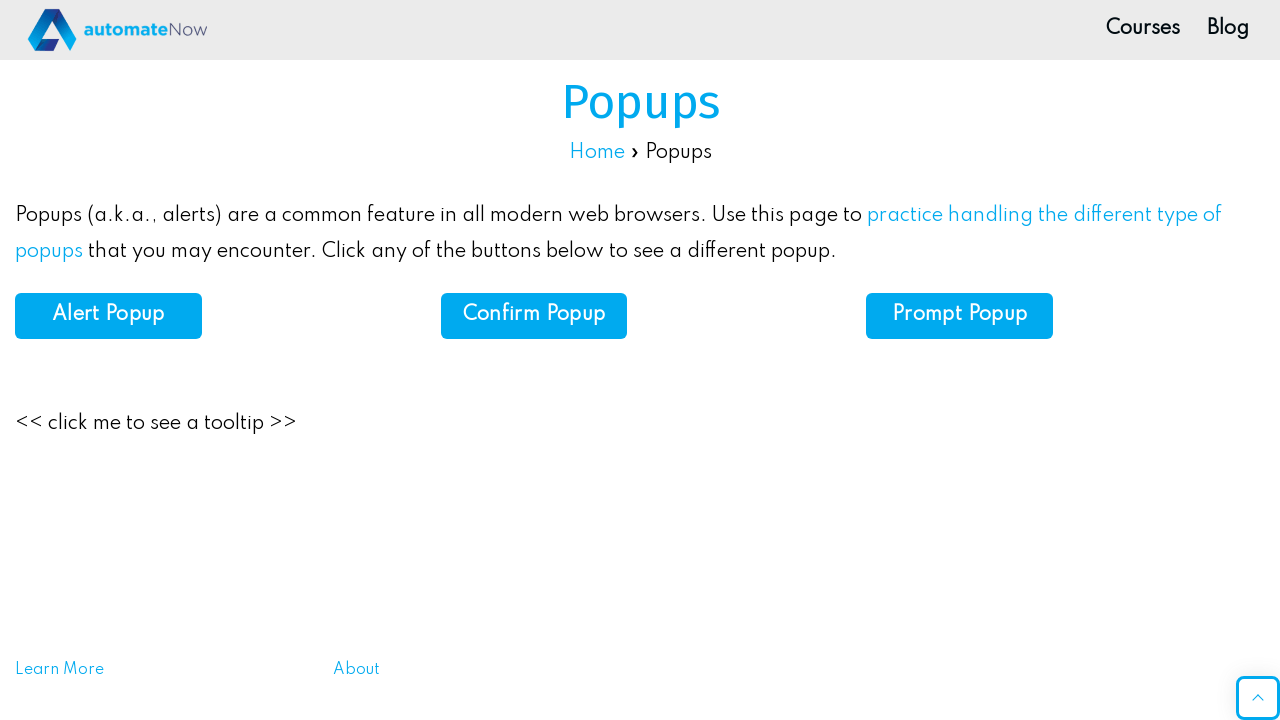

Clicked 'Alert Popup' button to trigger alert dialog at (108, 316) on button:has-text('Alert Popup')
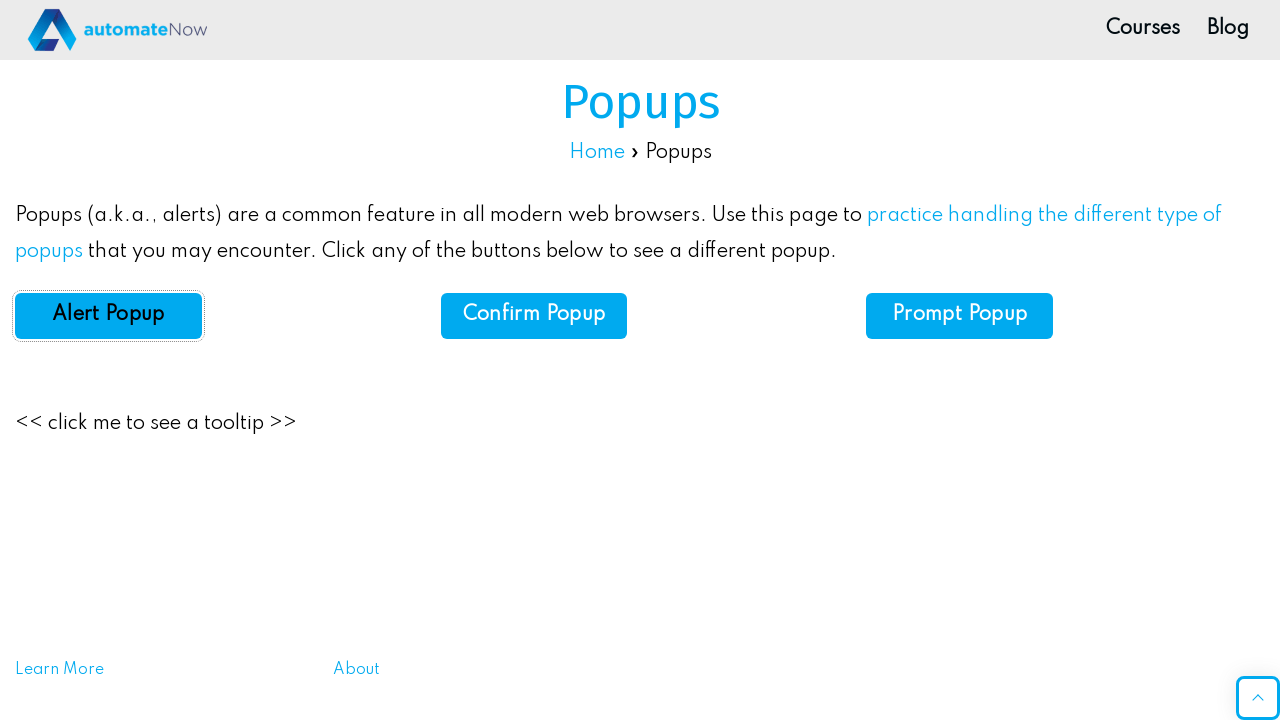

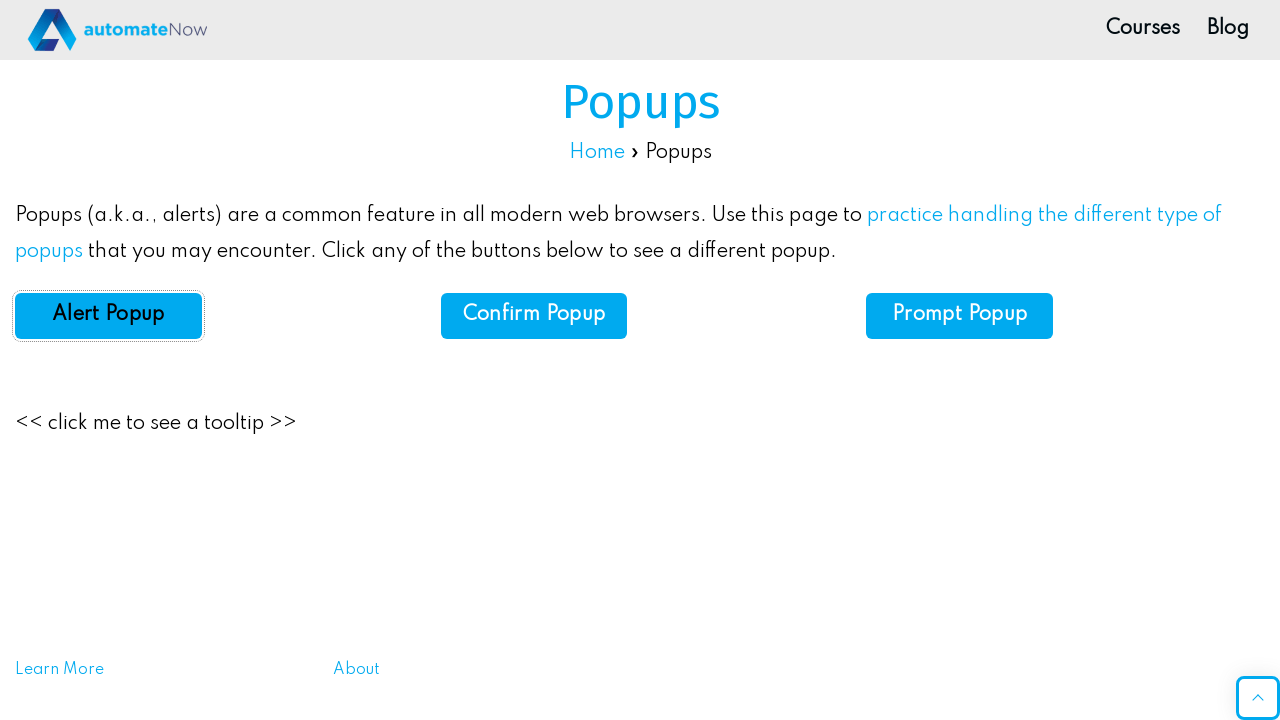